Tests that the button text can be updated multiple times in succession, with each update correctly changing the button text

Starting URL: http://www.uitestingplayground.com/textinput

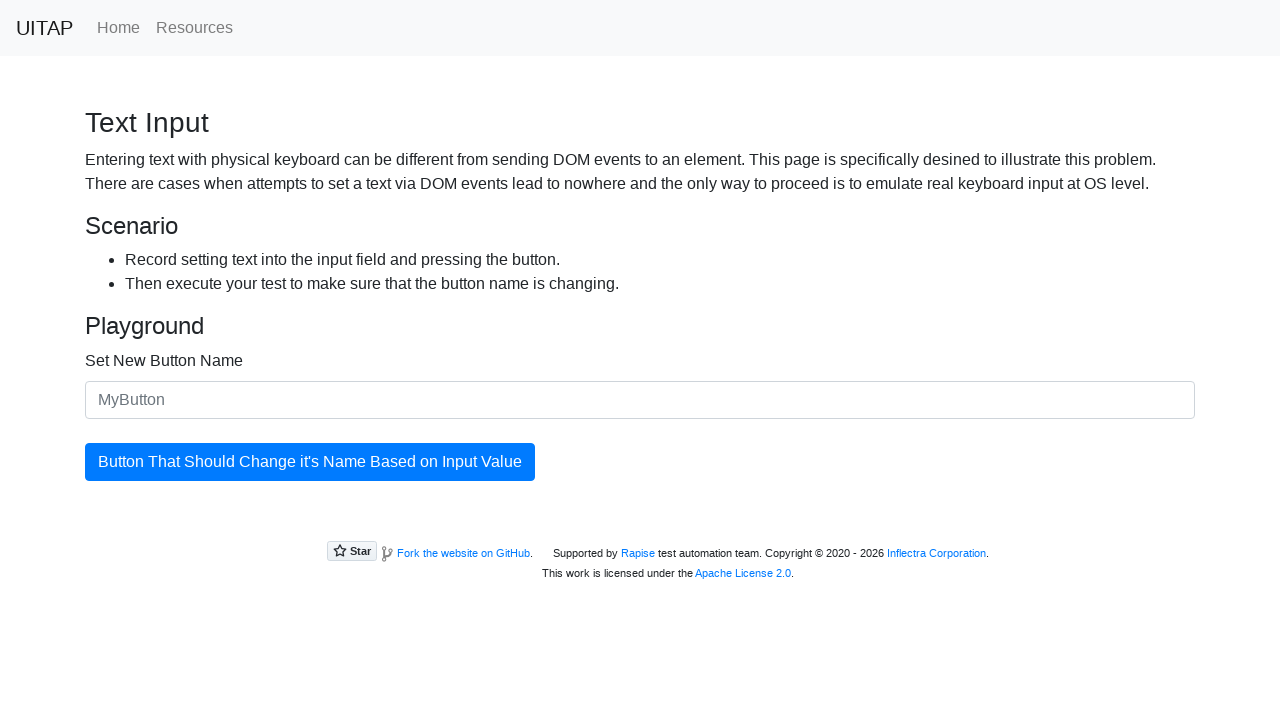

Waited for input field with id 'newButtonName' to be ready
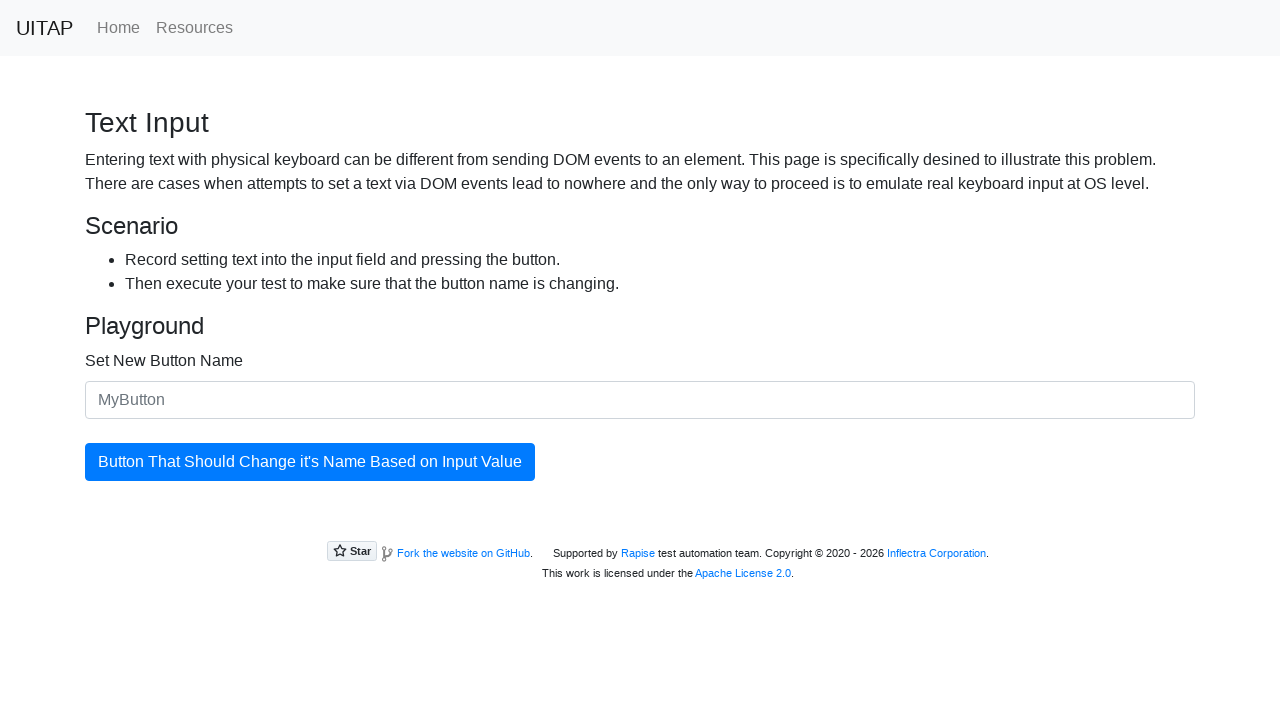

Waited for button with id 'updatingButton' to be ready
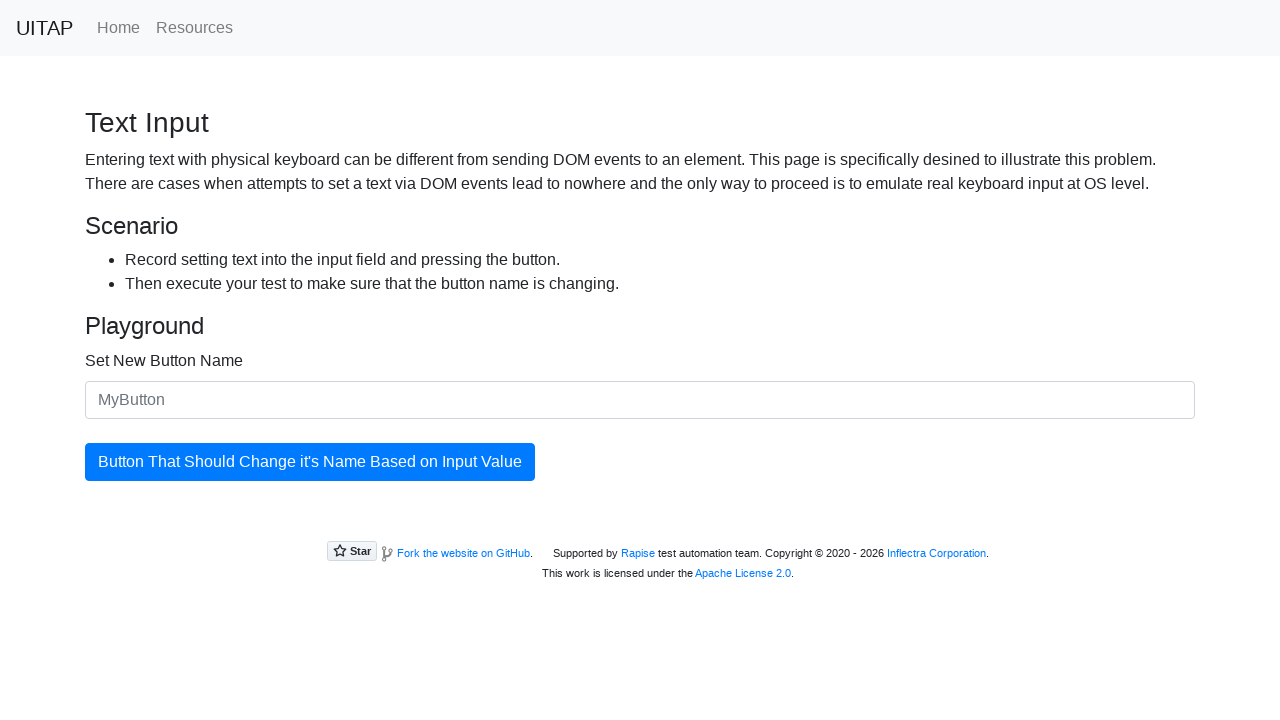

Filled input field with 'Button Change One' on input#newButtonName
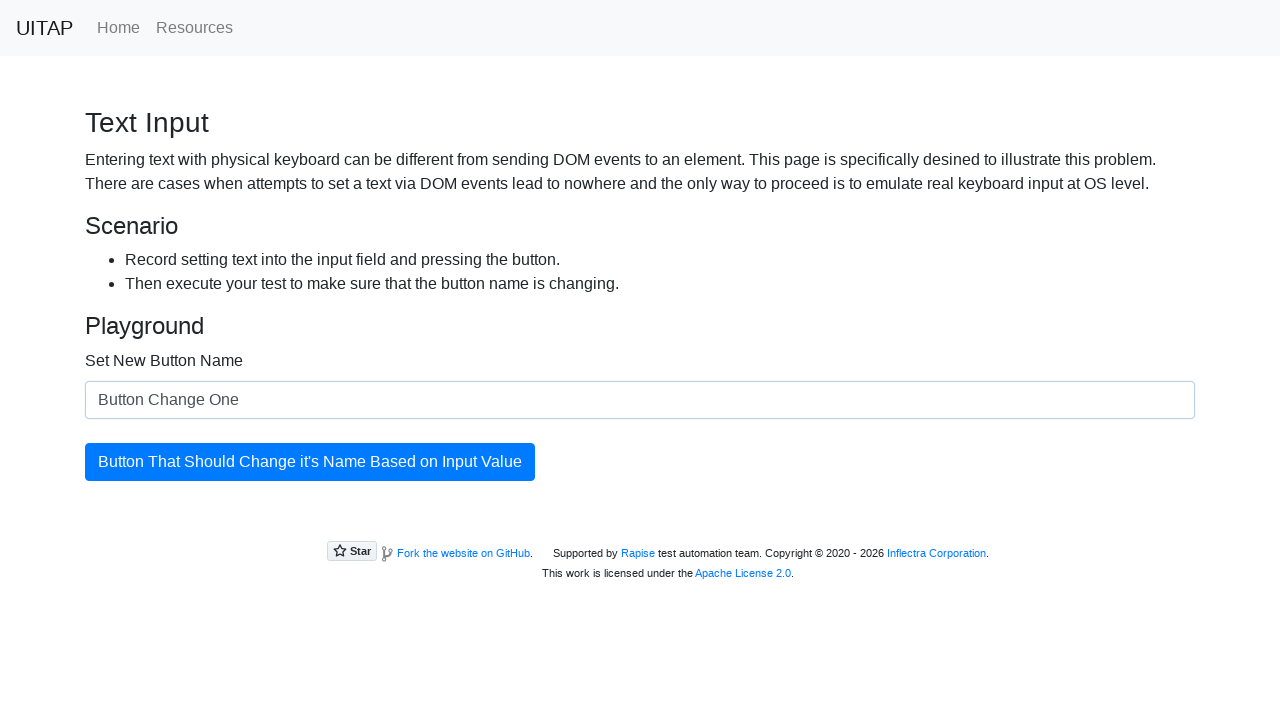

Clicked update button for first change at (310, 462) on button#updatingButton
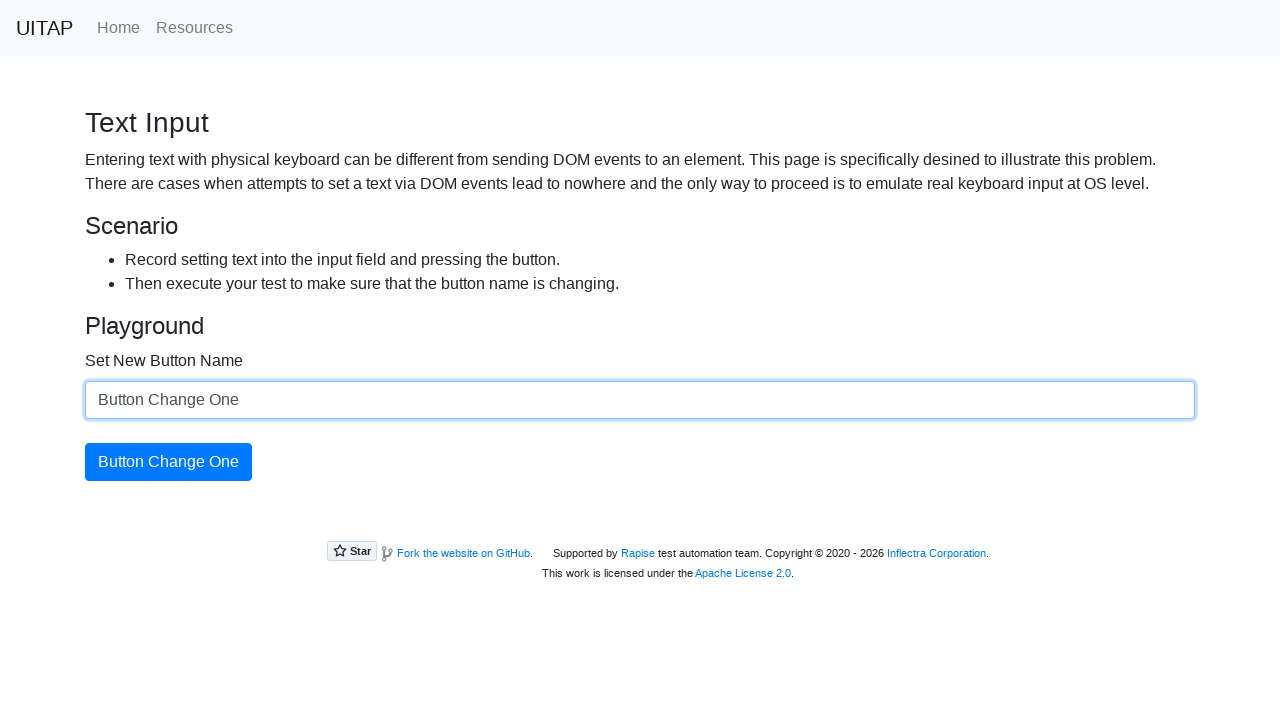

Cleared input field after first update on input#newButtonName
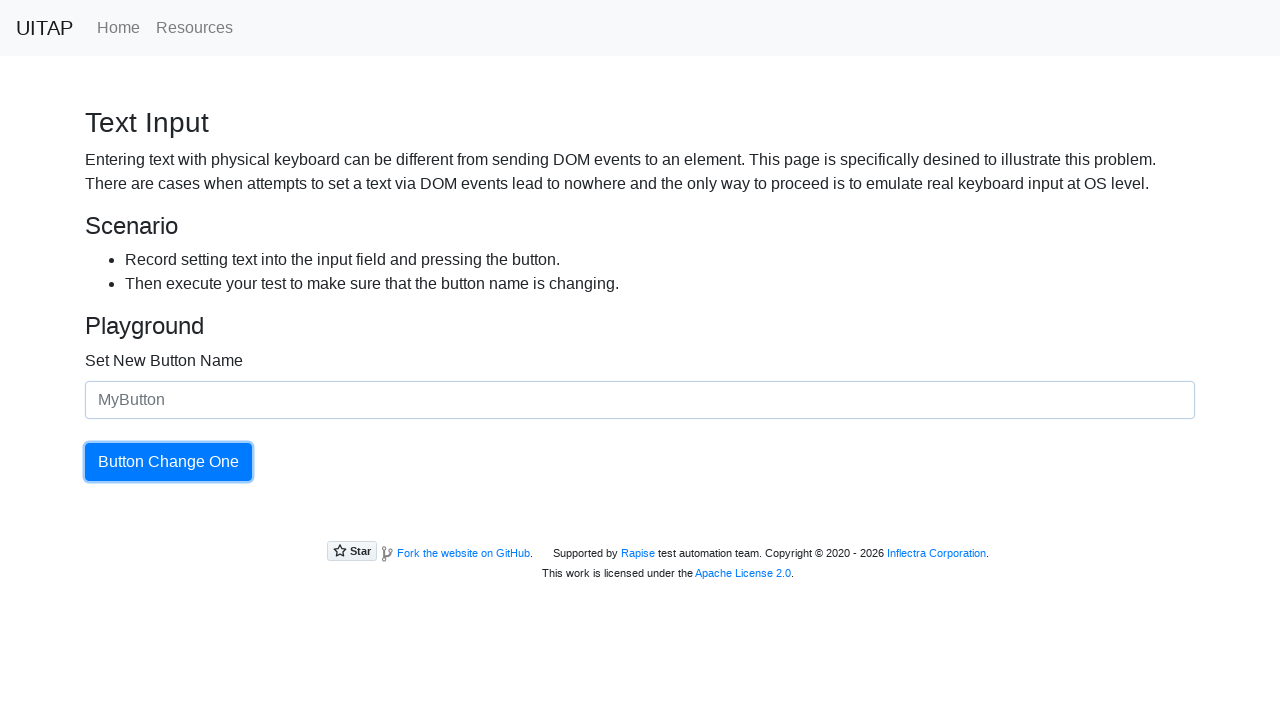

Filled input field with 'Button Change Two' on input#newButtonName
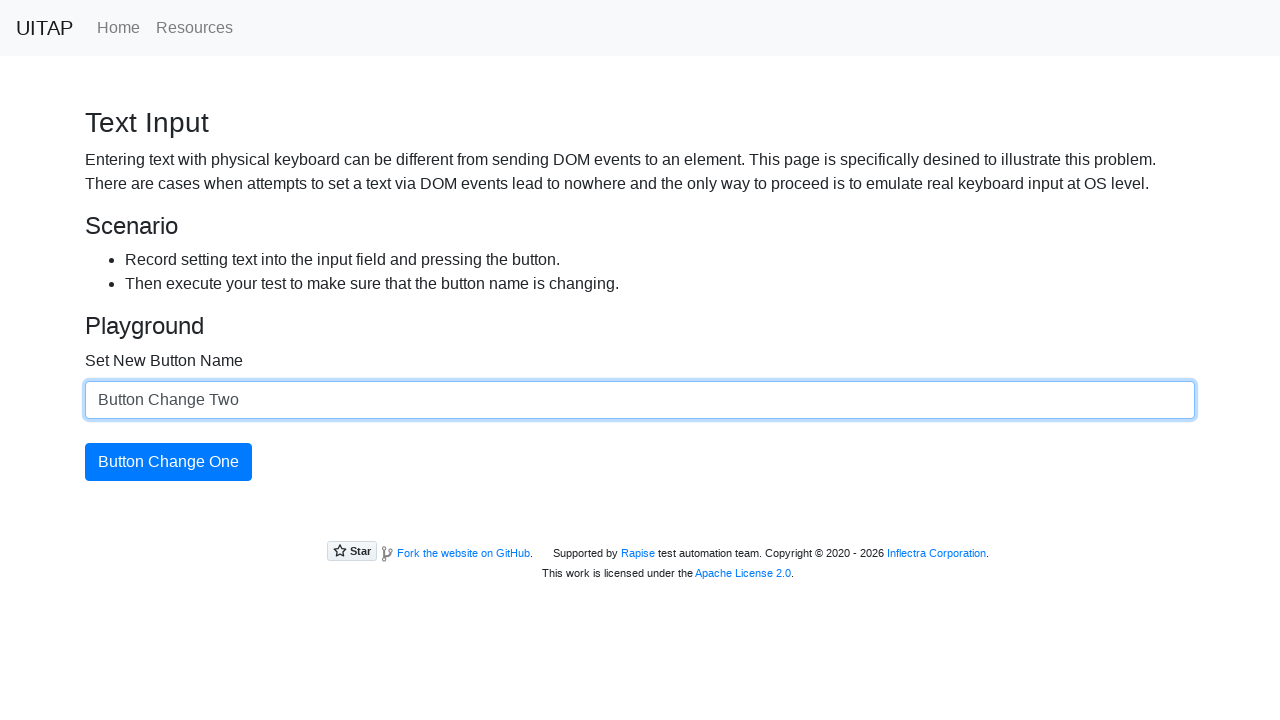

Clicked update button for second change at (168, 462) on button#updatingButton
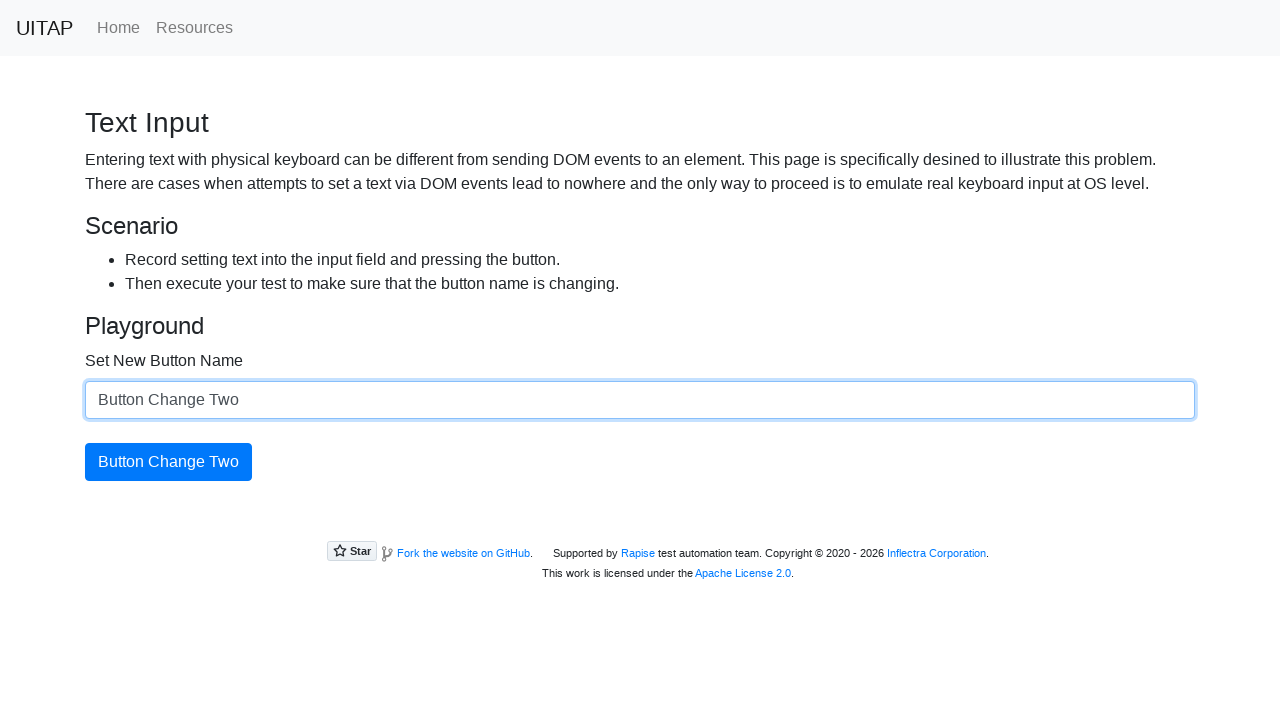

Cleared input field after second update on input#newButtonName
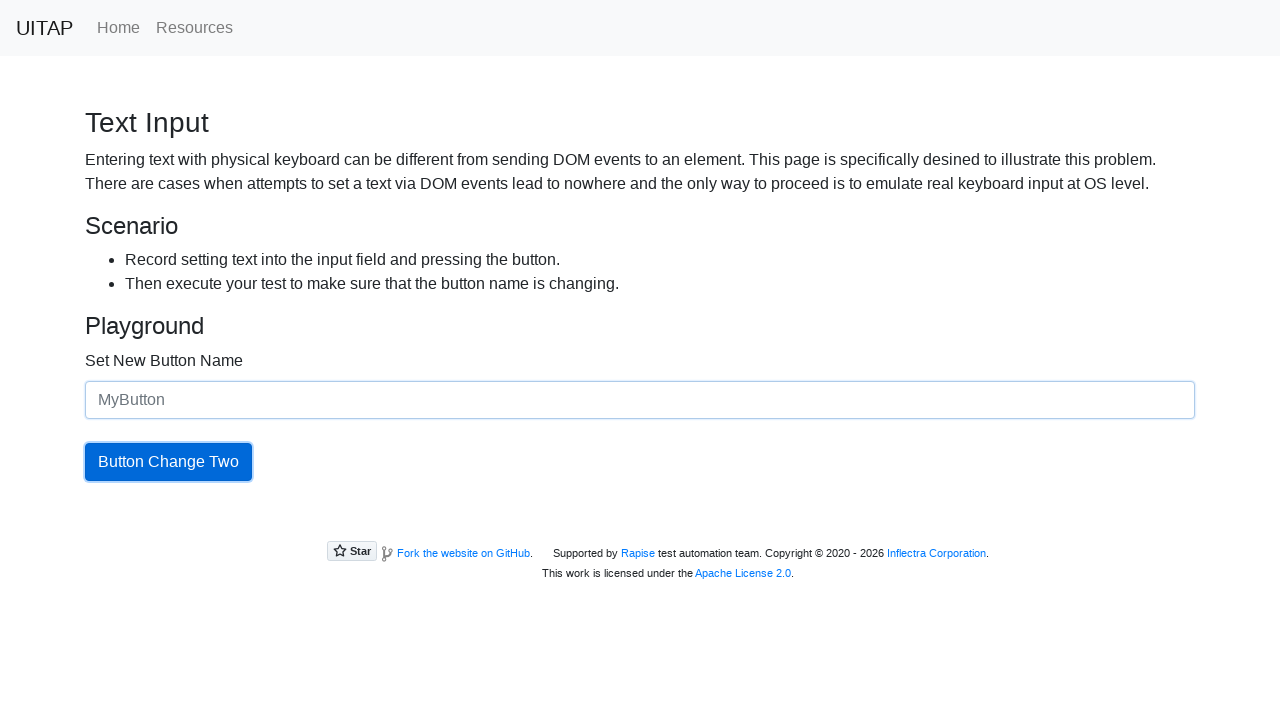

Filled input field with 'Button Change Three' on input#newButtonName
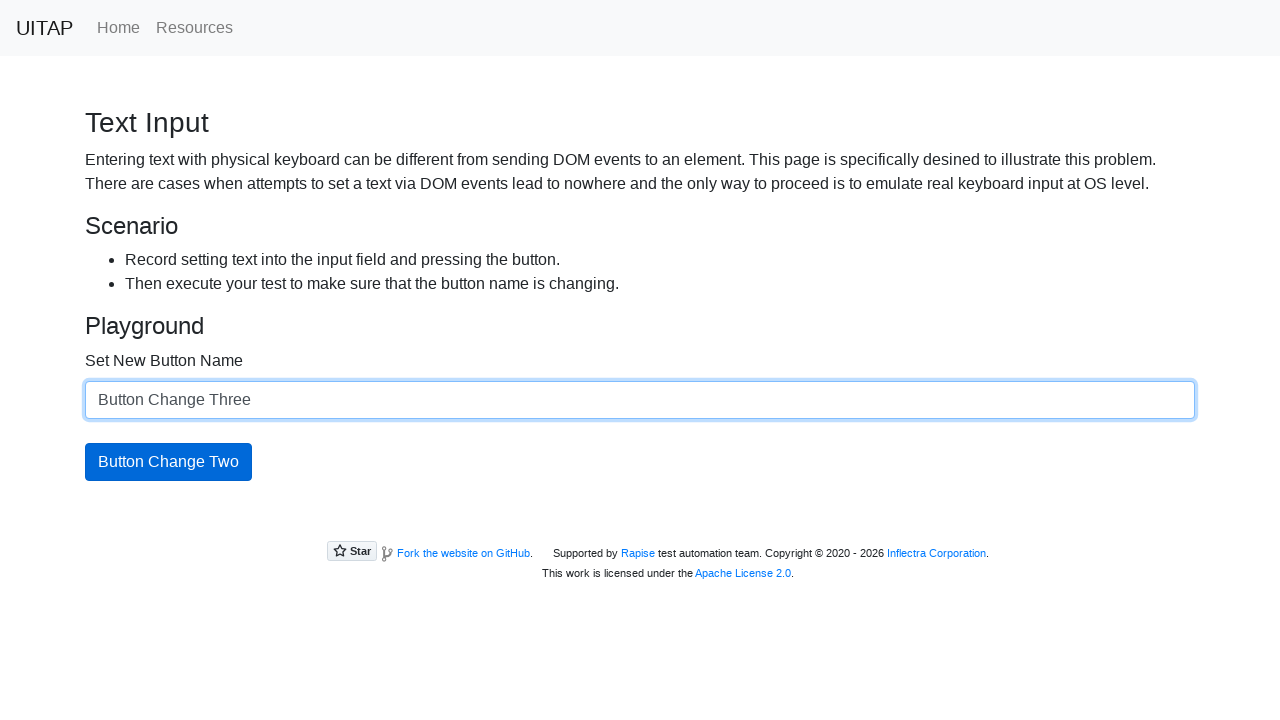

Clicked update button for third change at (168, 462) on button#updatingButton
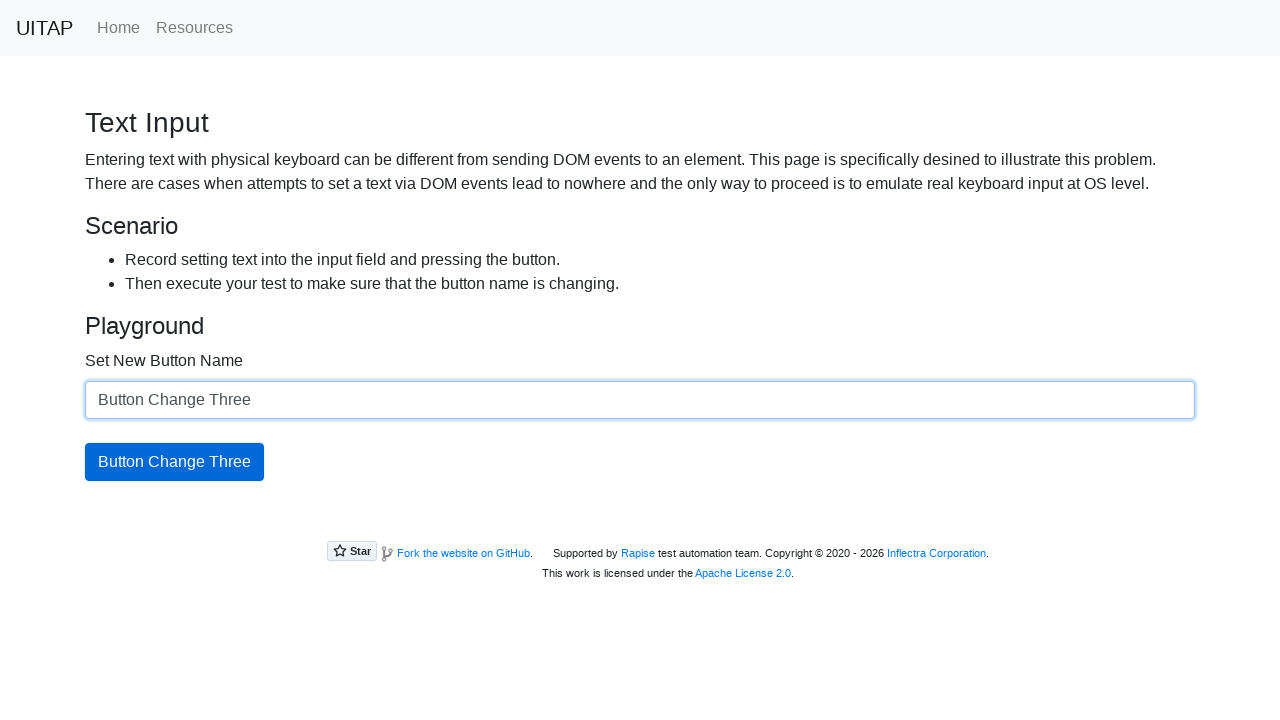

Verified button text is 'Button Change Three' after all updates
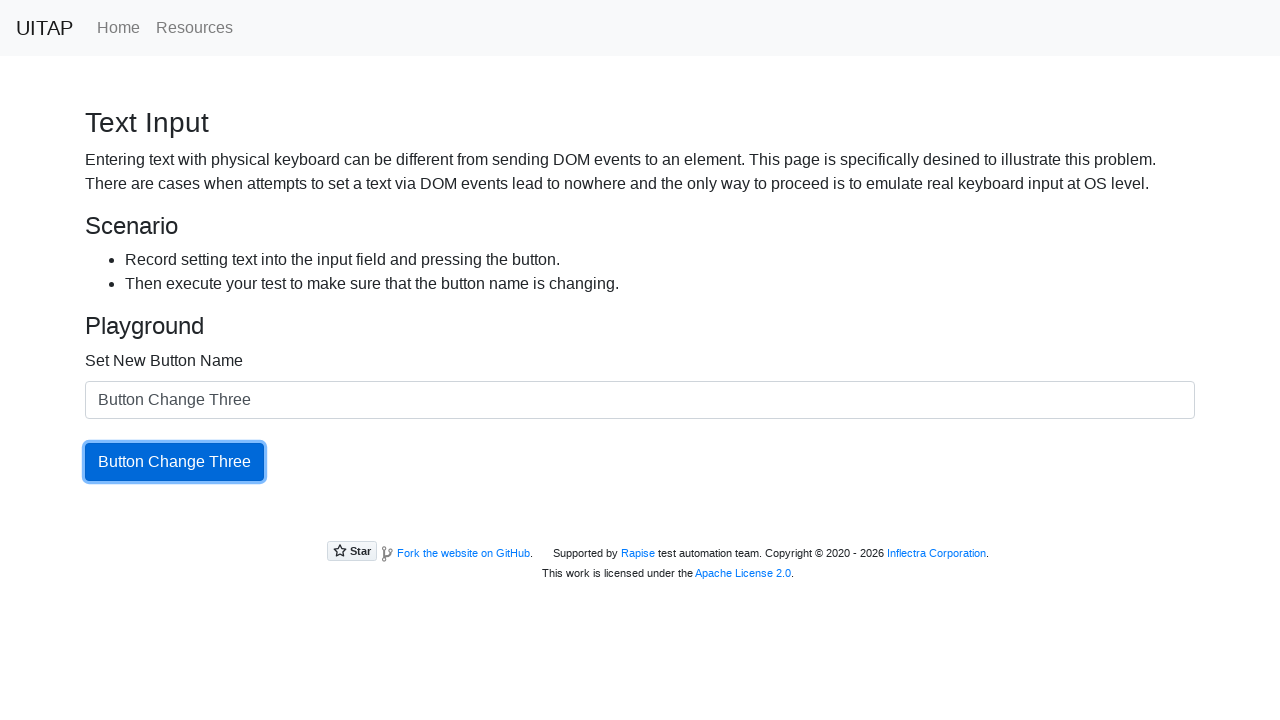

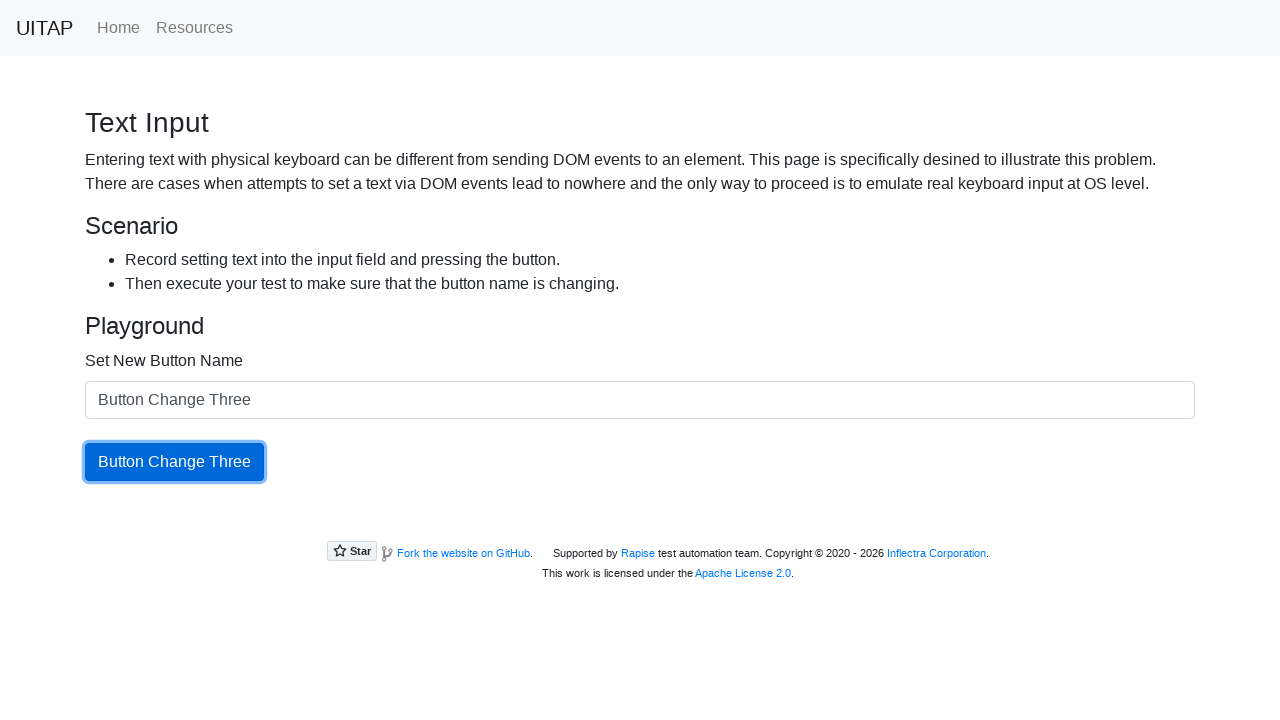